Tests registration form validation when confirmation password doesn't match the original password

Starting URL: https://alada.vn/tai-khoan/dang-ky.html

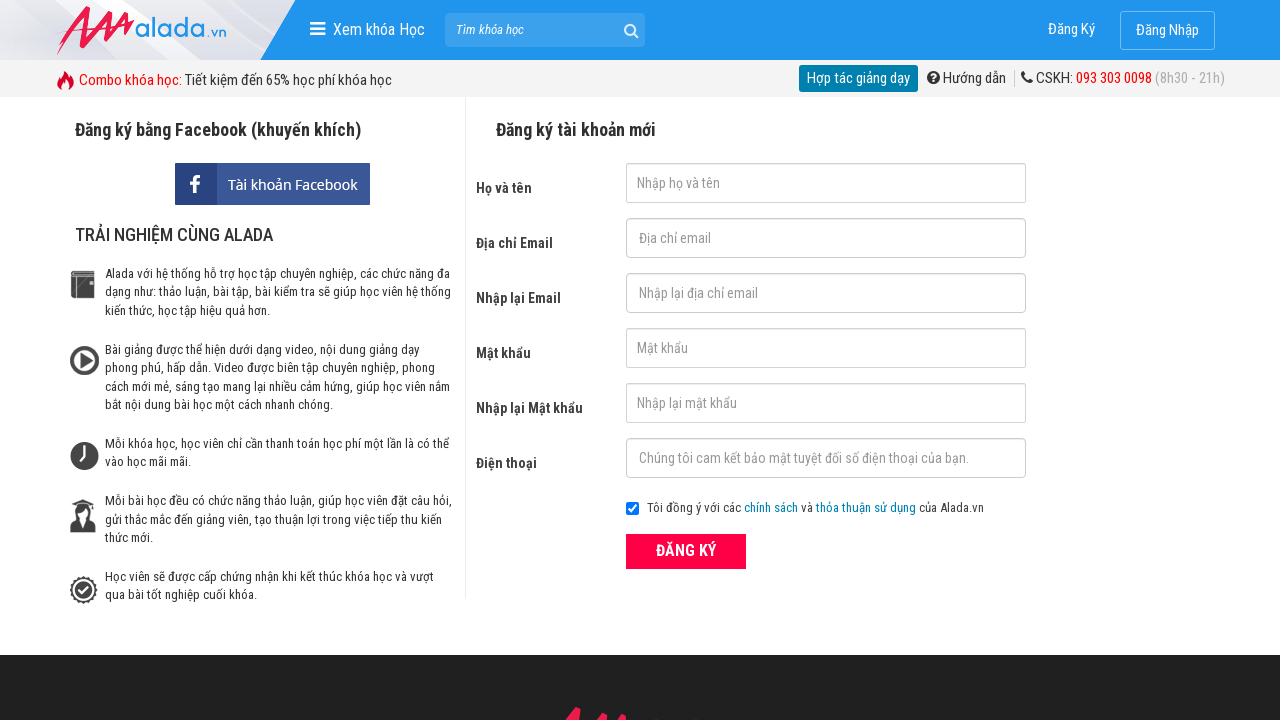

Filled firstname field with 'huyentran' on input#txtFirstname
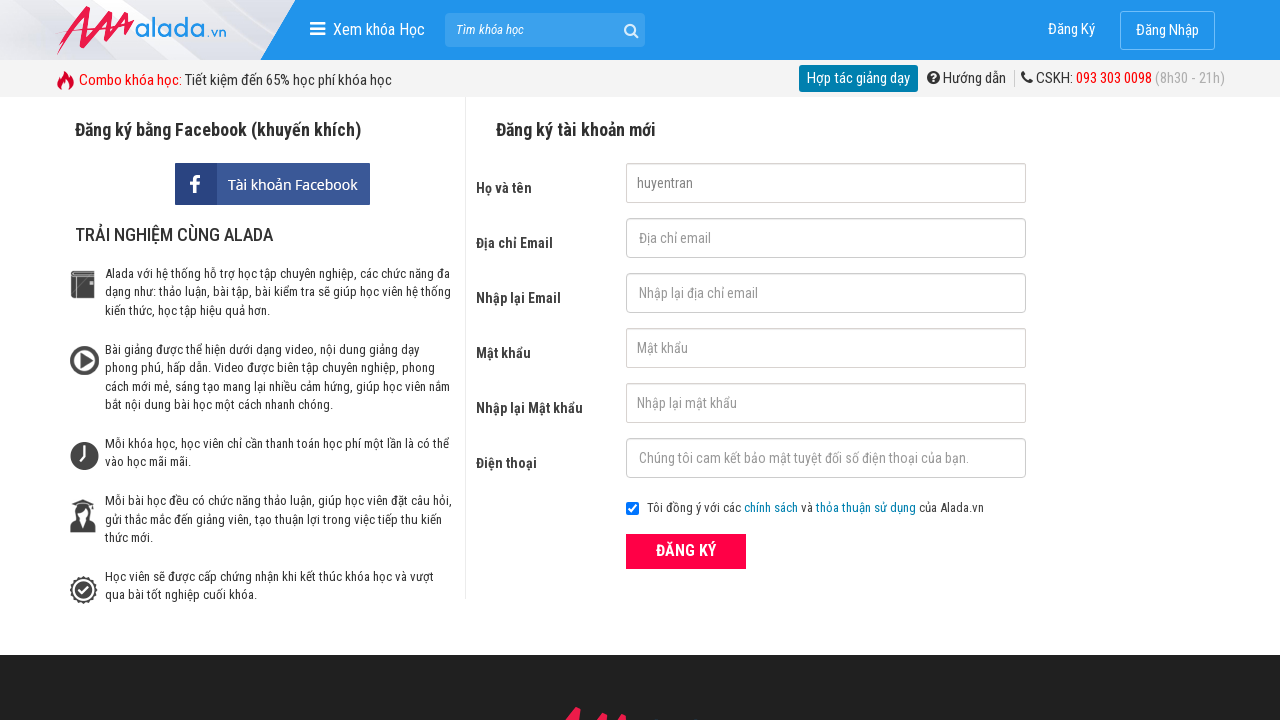

Filled email field with 'htran1904@gmail.com' on input#txtEmail
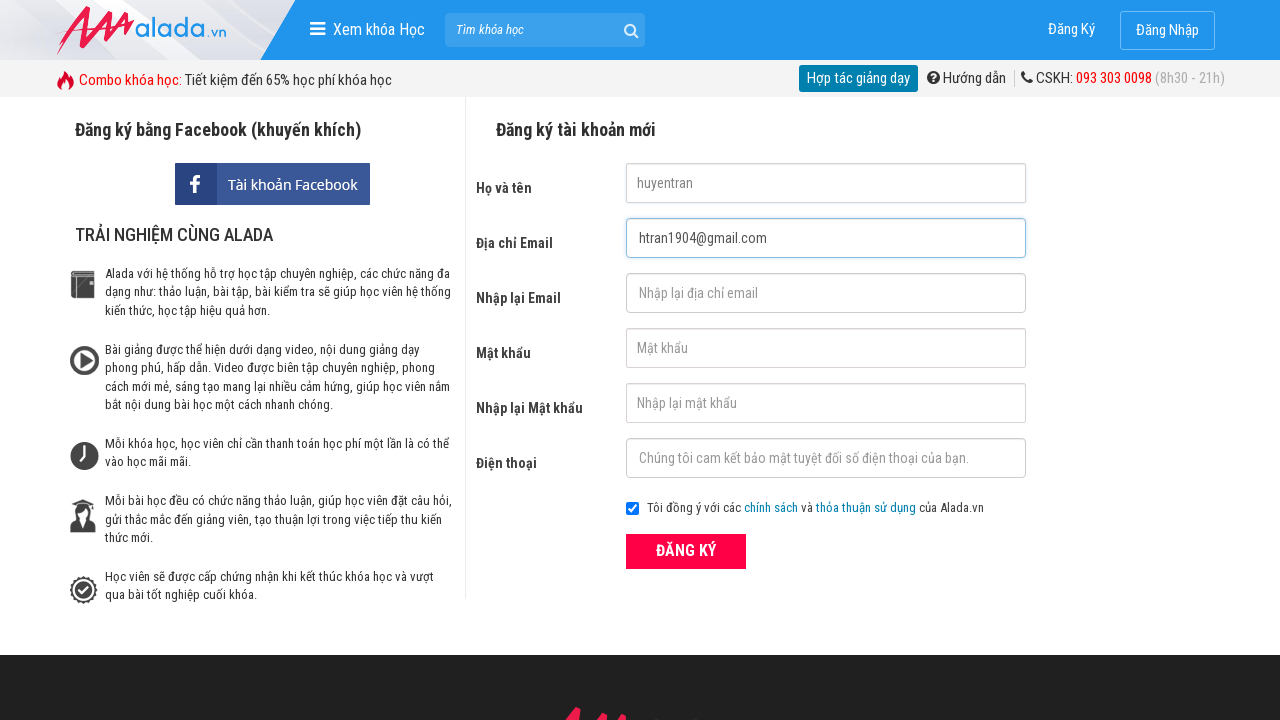

Filled confirmation email field with 'htran1904@gmail.com' on input#txtCEmail
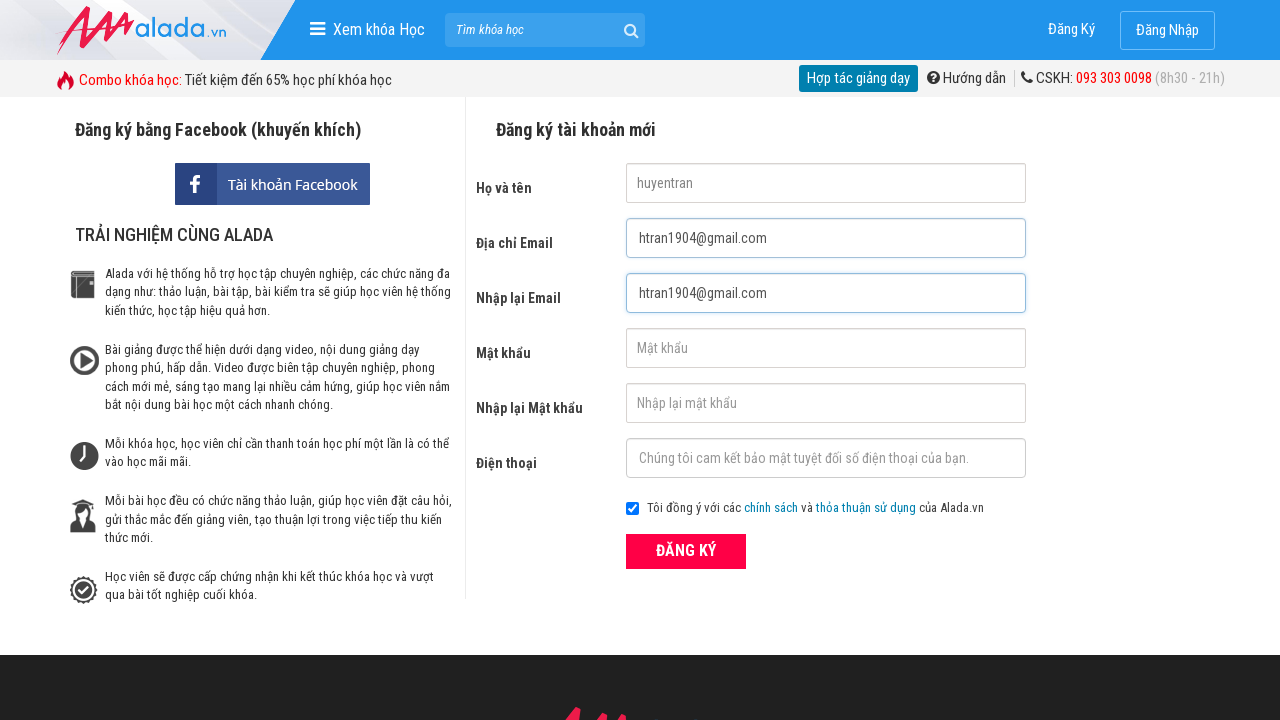

Filled password field with '123456' on input#txtPassword
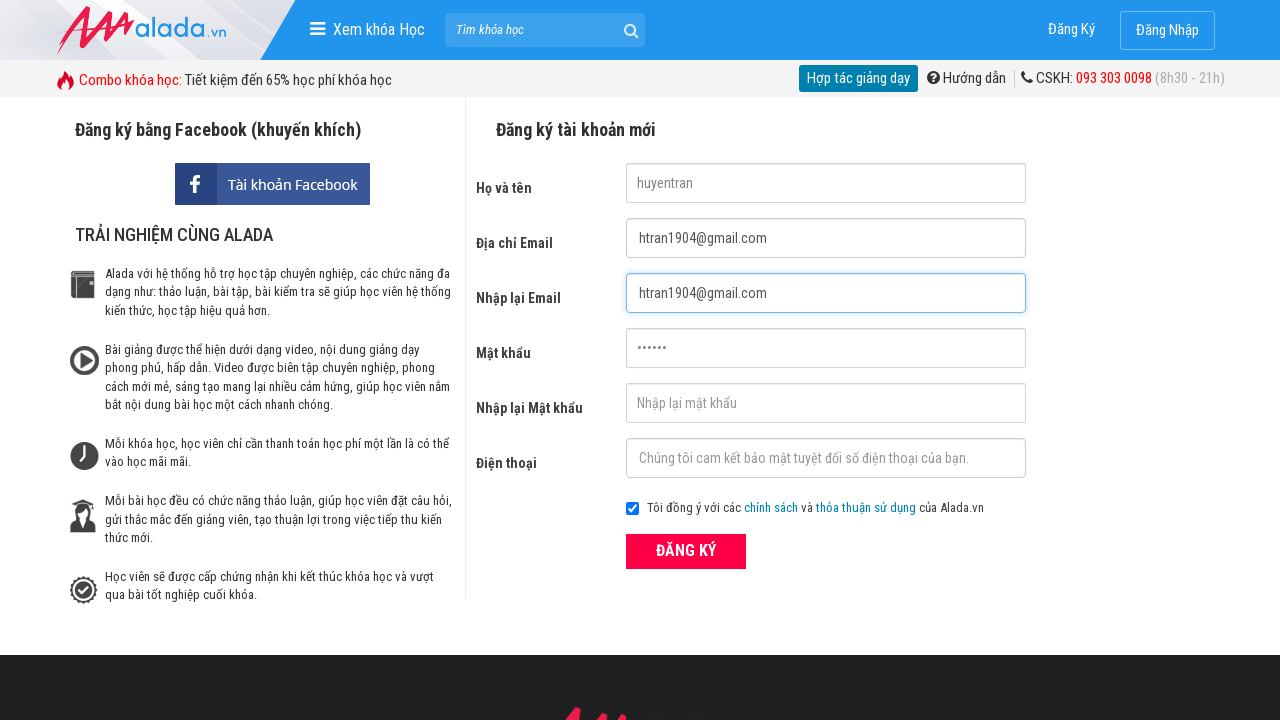

Filled confirmation password field with '1234567' (mismatched password) on input#txtCPassword
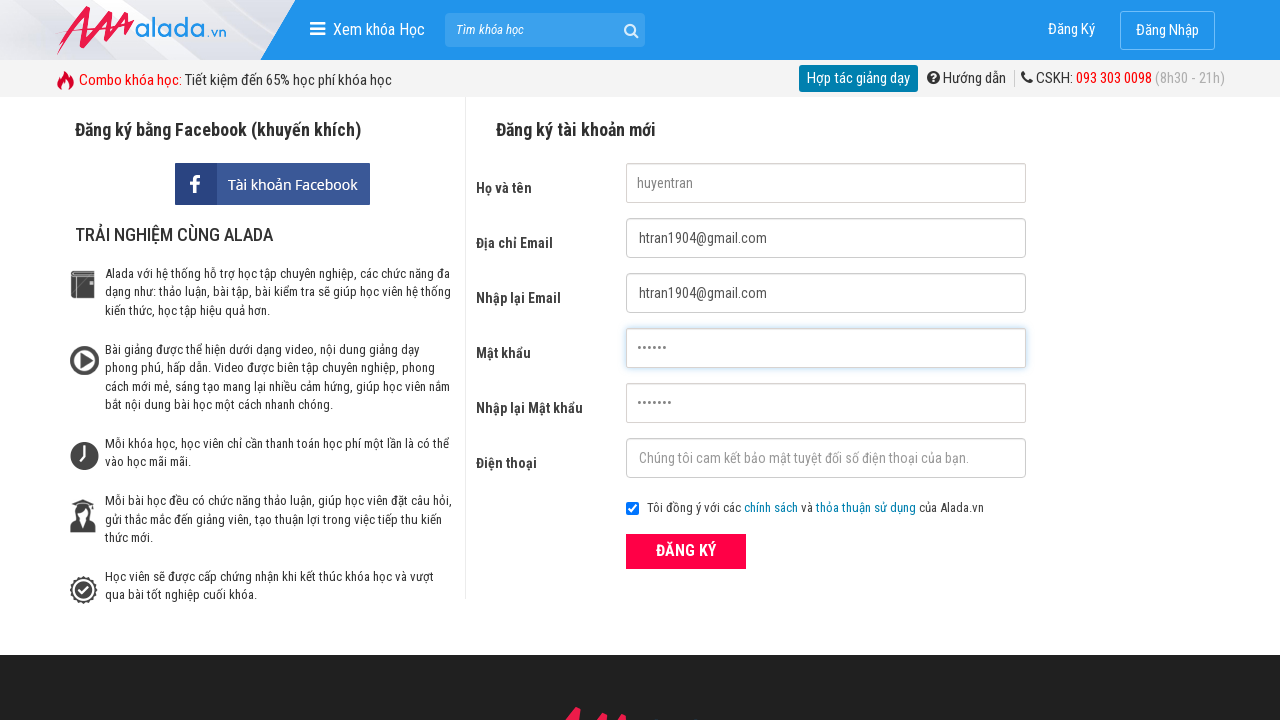

Filled phone field with '0123456789' on input#txtPhone
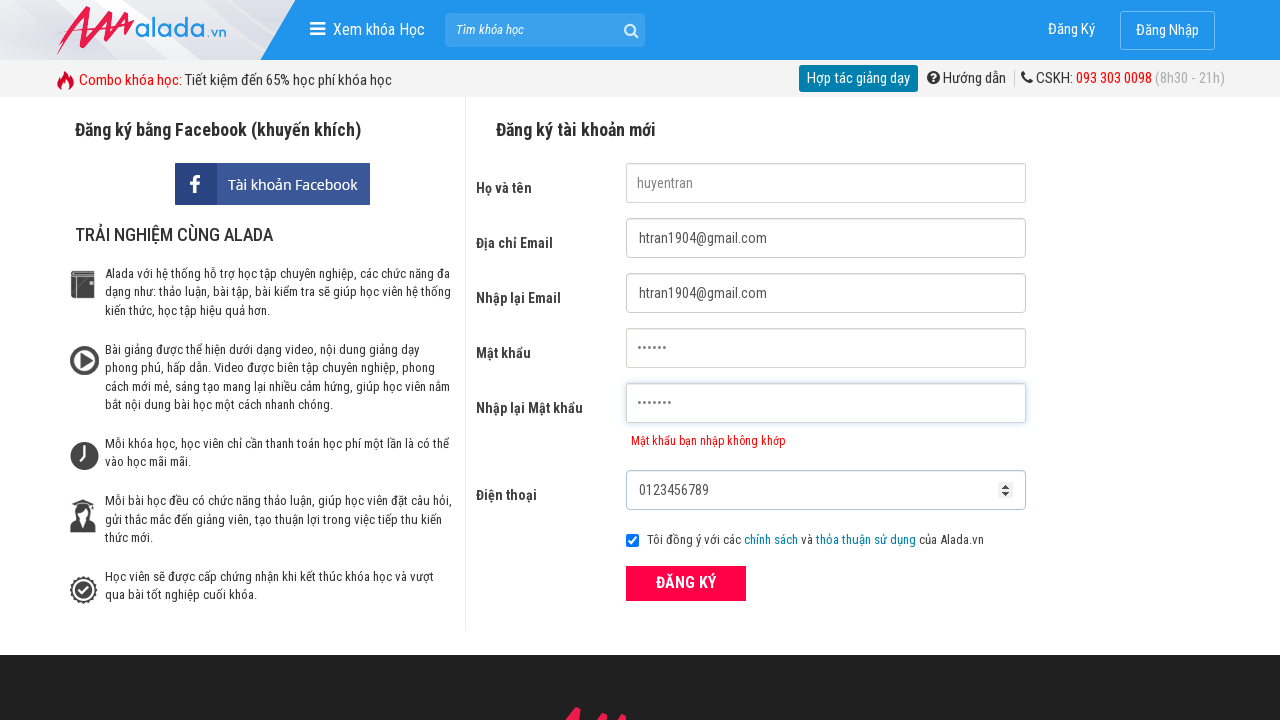

Clicked submit button to attempt registration at (686, 583) on button[type='submit']
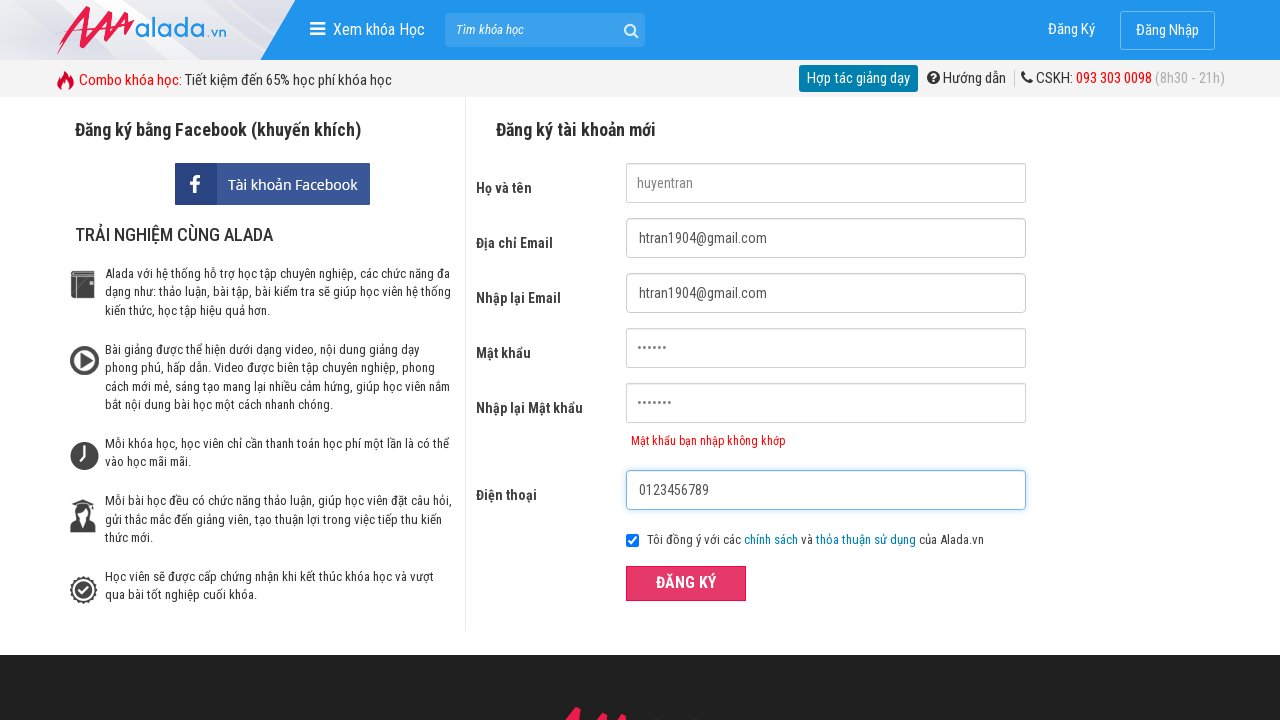

Password mismatch error message appeared
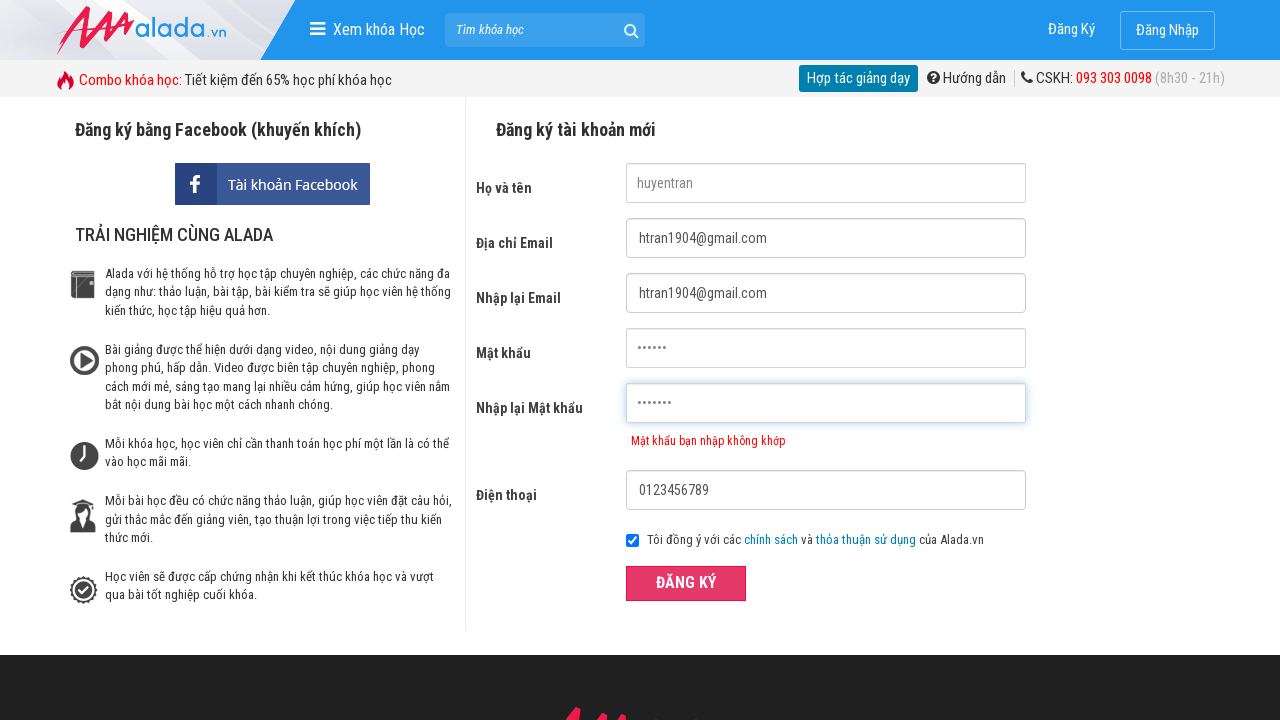

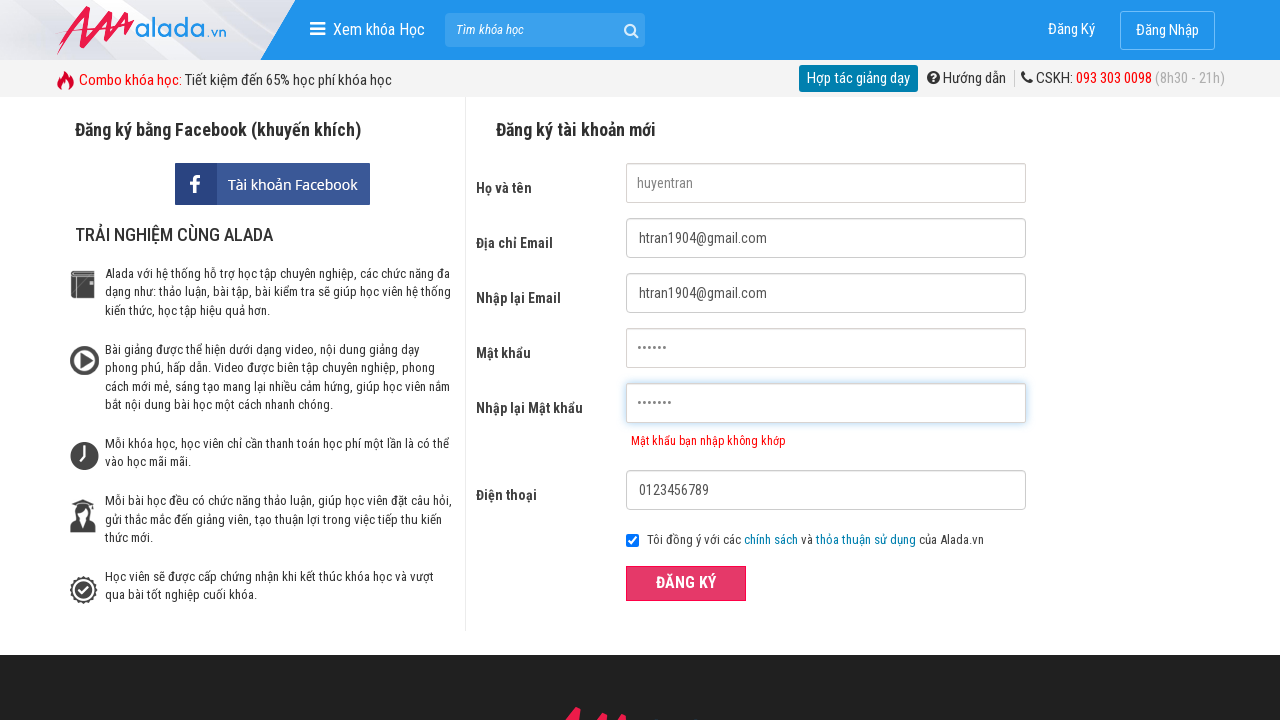